Tests iframe handling by switching to an iframe, entering text in an input field within the frame, then switching back to the main content

Starting URL: http://demo.automationtesting.in/Frames.html

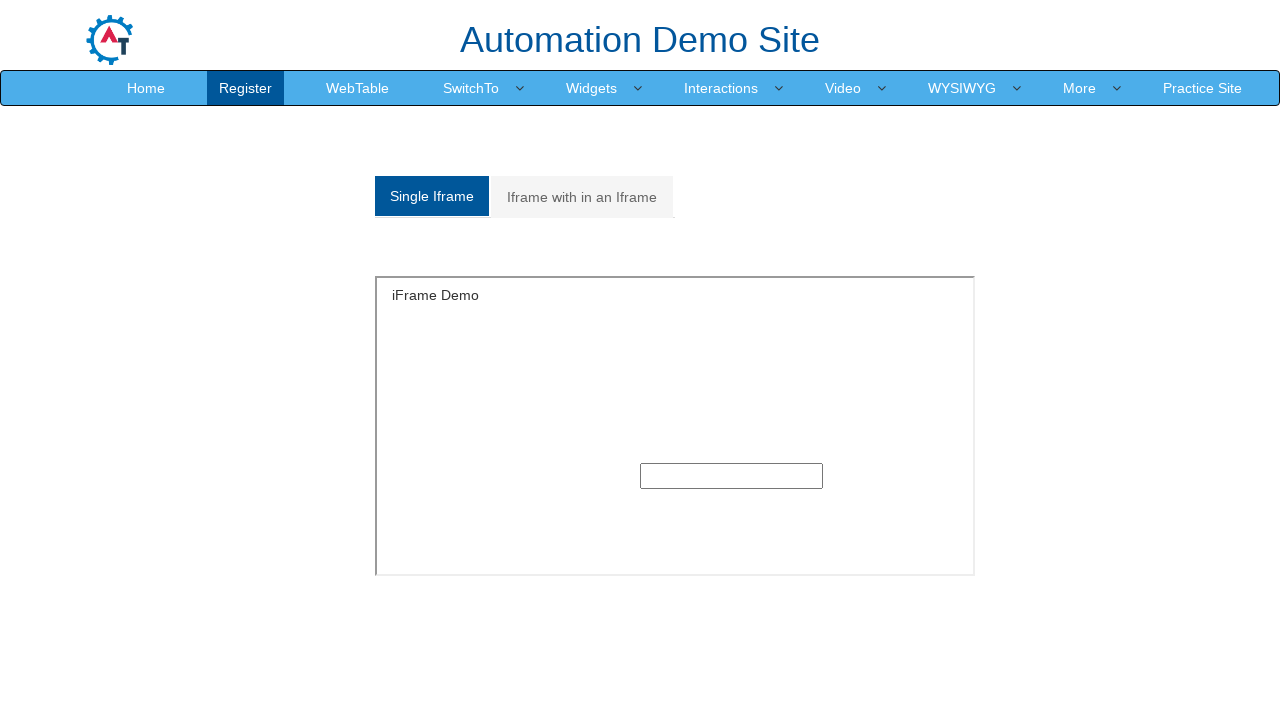

Navigated to Frames demo page
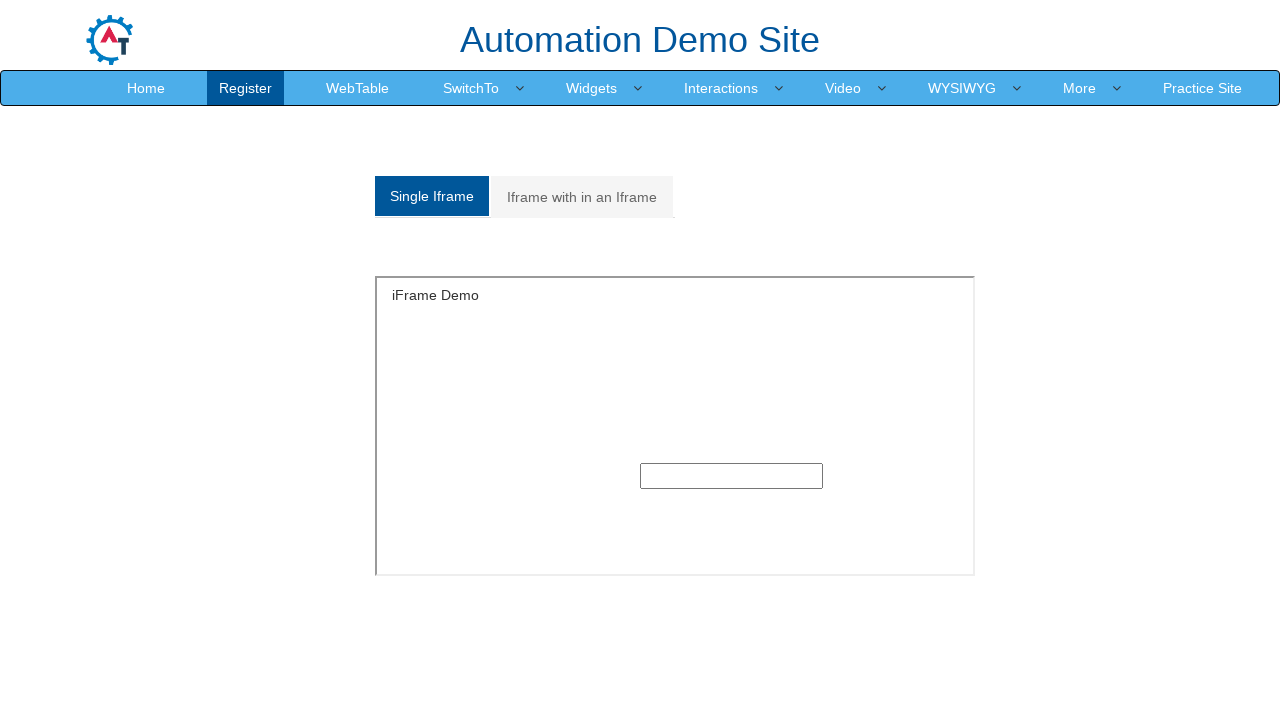

Located iframe with id 'singleframe'
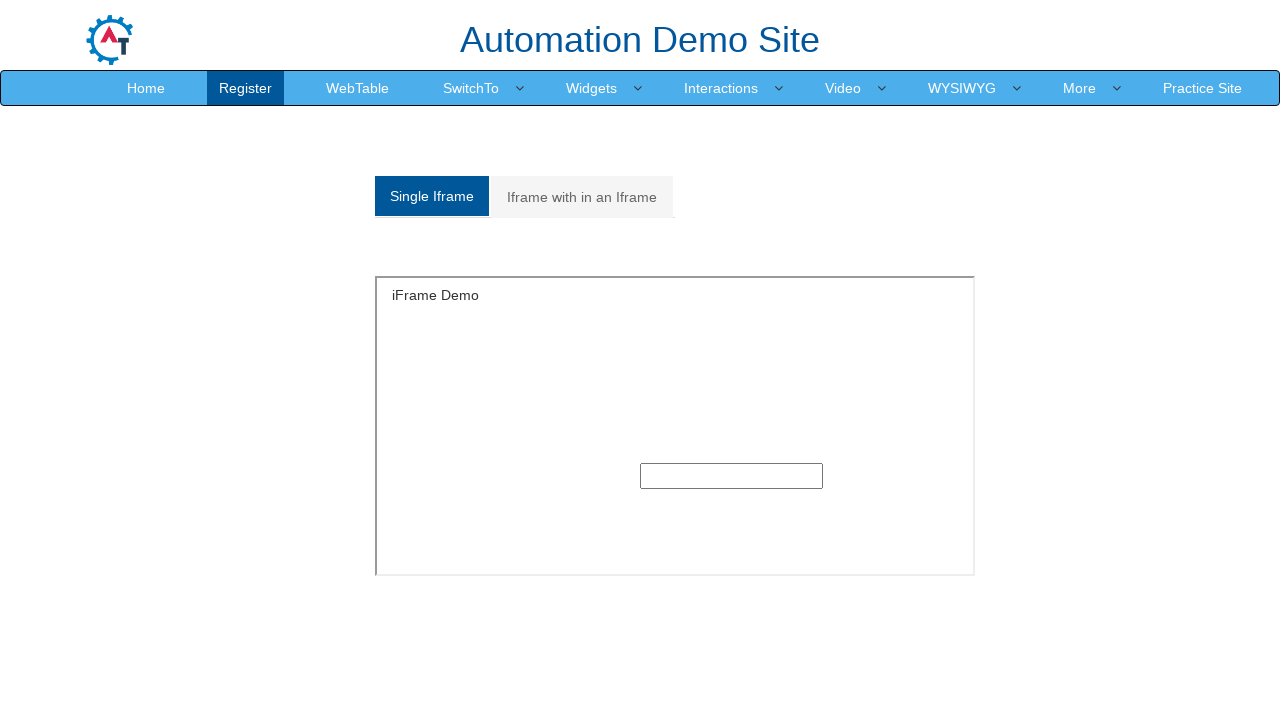

Filled text input field within iframe with 'RvPatil' on iframe#singleframe >> internal:control=enter-frame >> input[type='text']
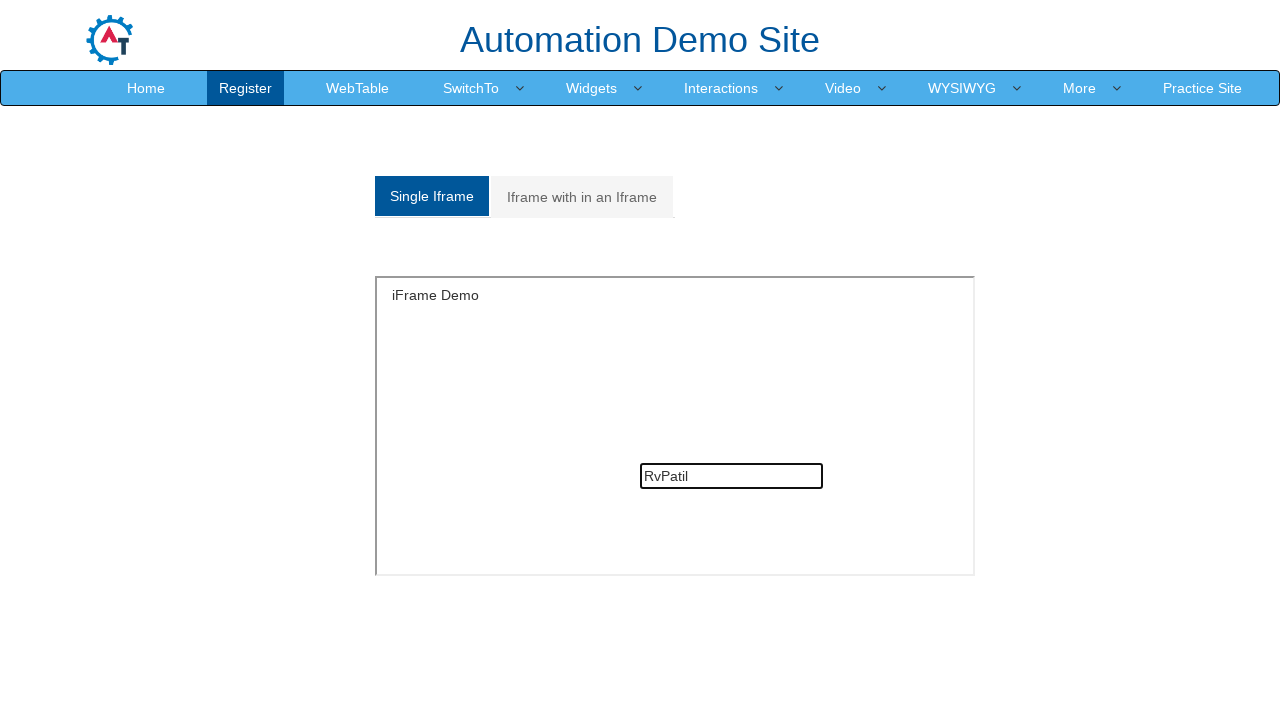

Verified main page header 'Automation Demo Site' is accessible after frame interaction
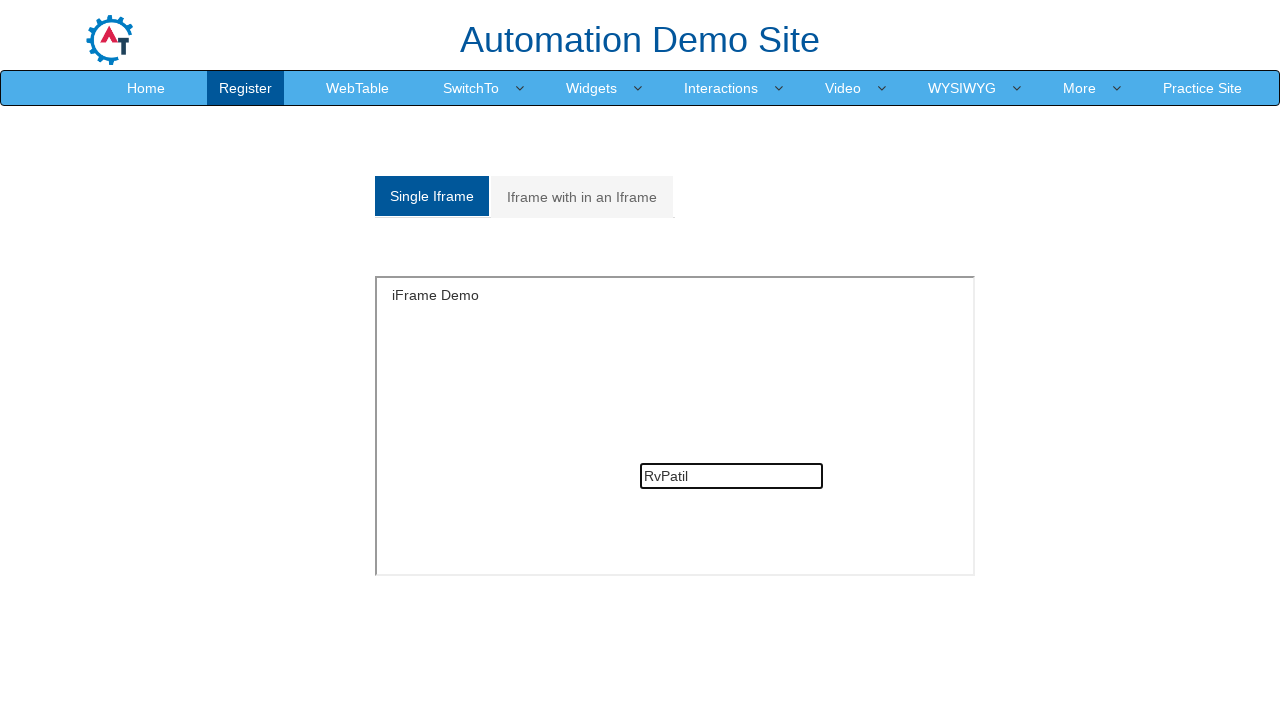

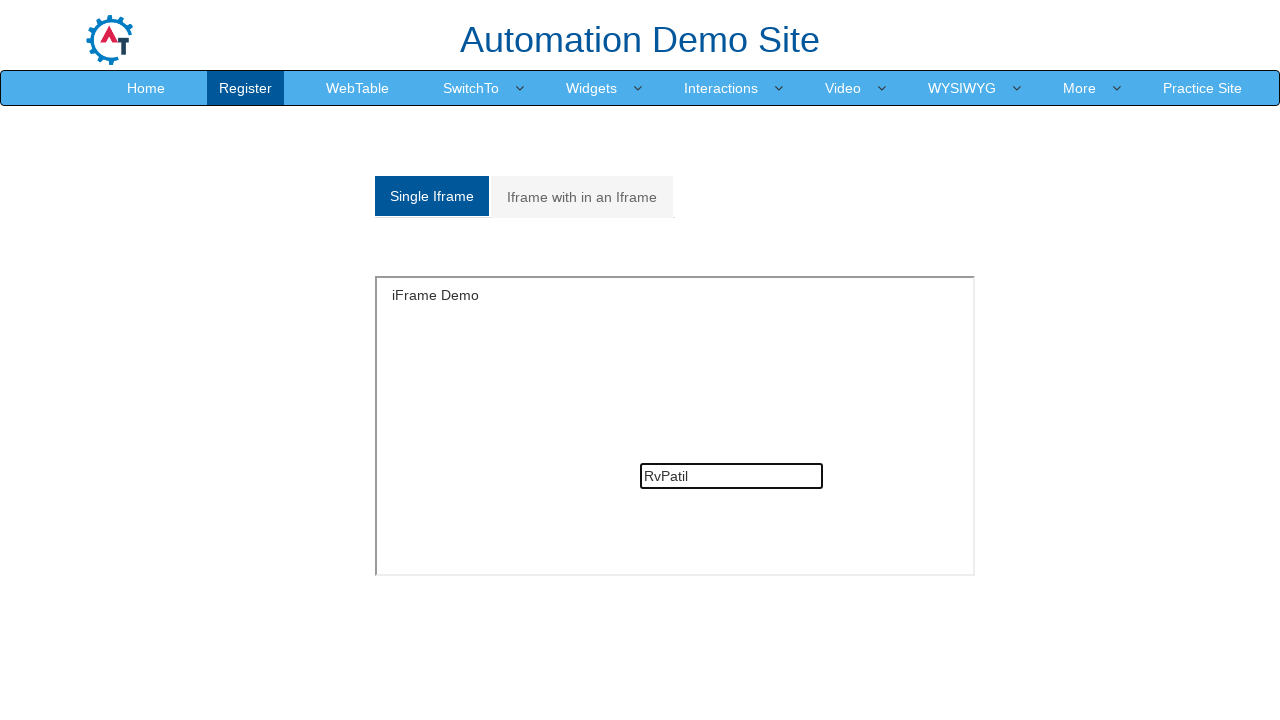